Navigates from the main page to the Book Store page and verifies the URL

Starting URL: https://demoqa.com/

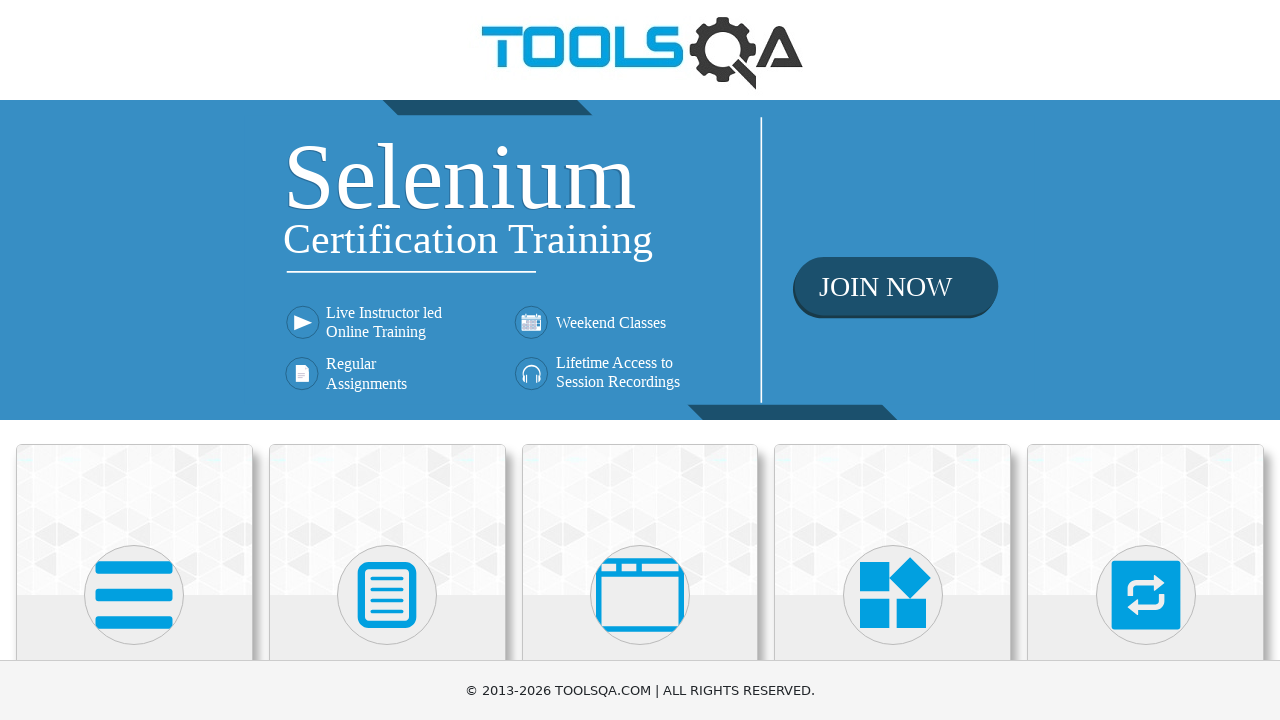

Clicked on Book Store Application card at (134, 461) on text=Book Store Application
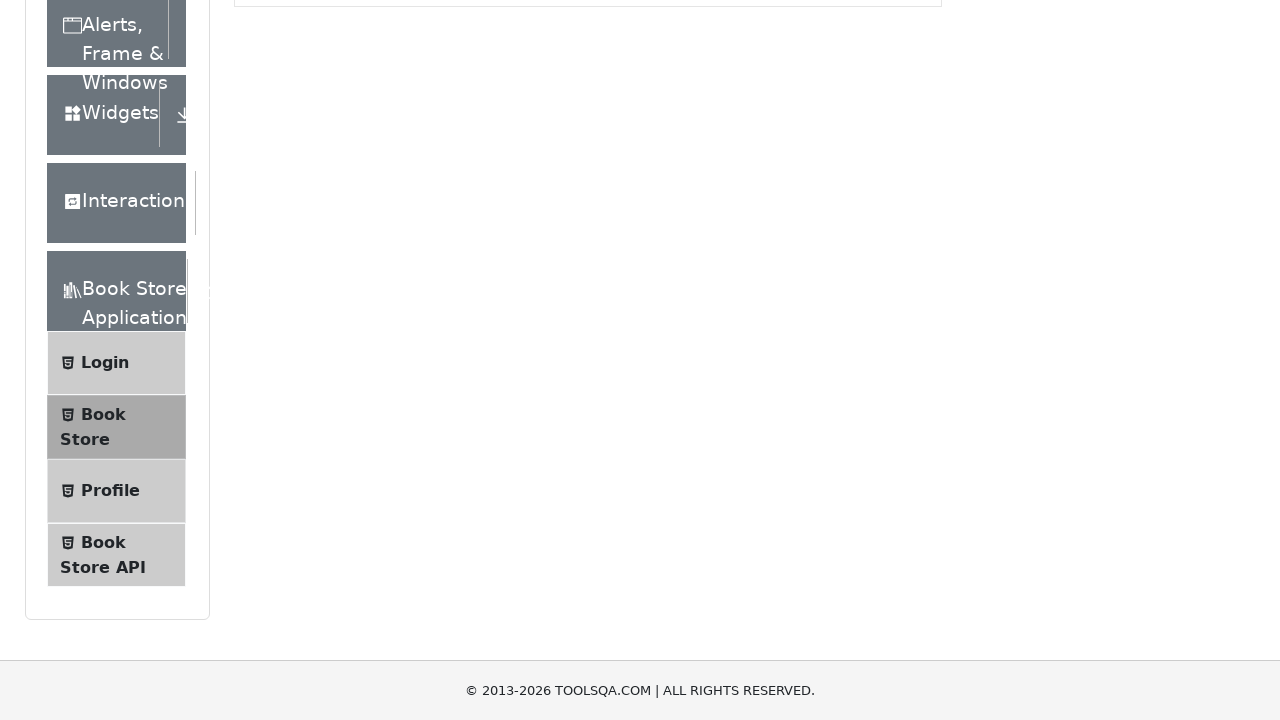

Book Store page loaded and URL verified as https://demoqa.com/books
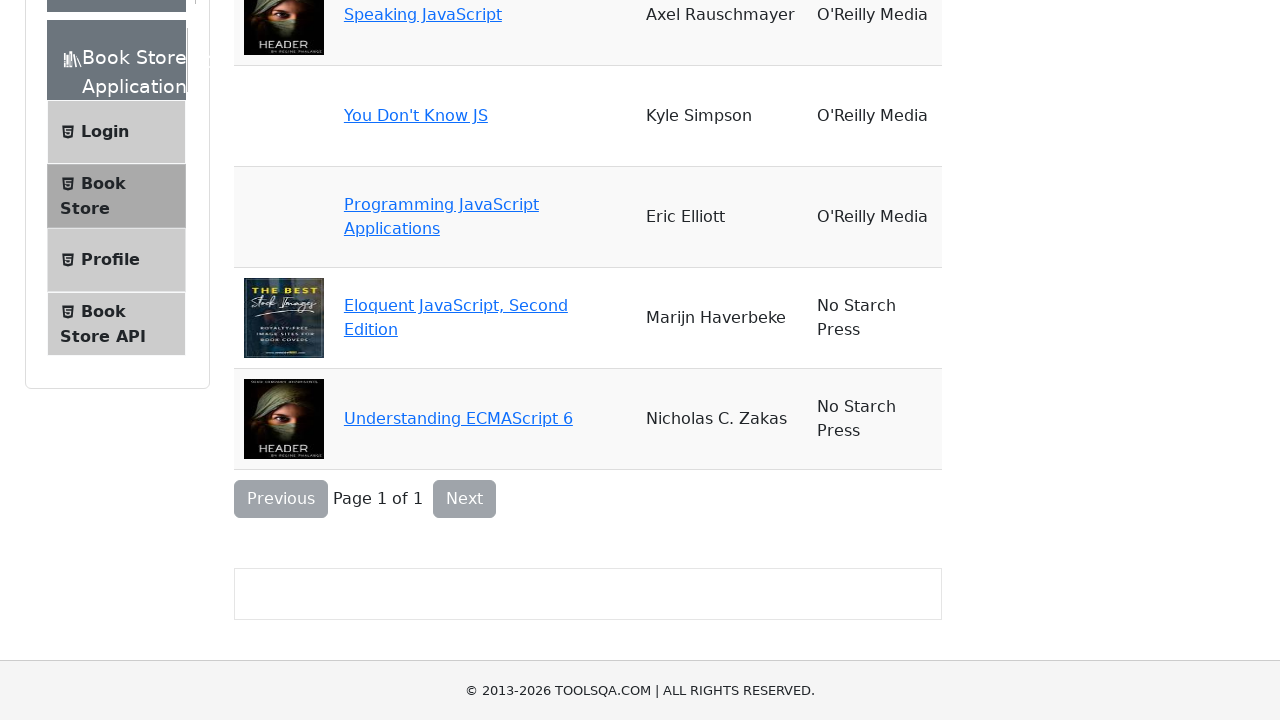

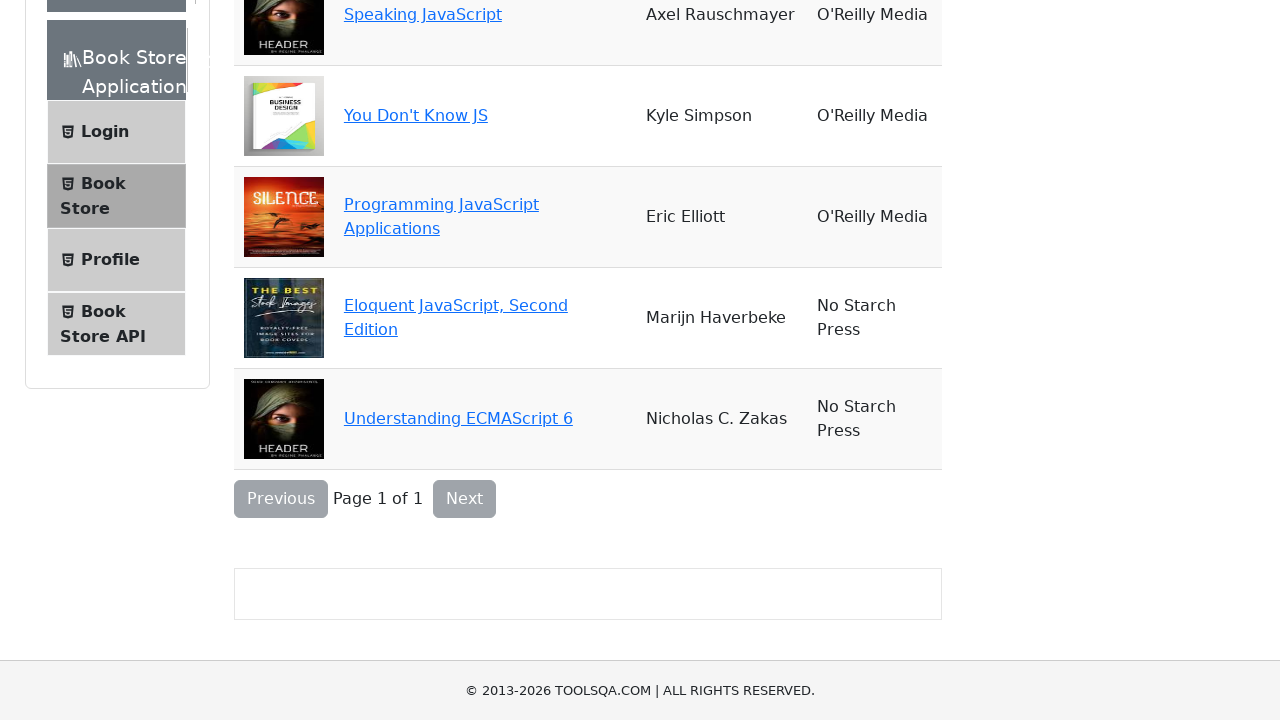